Tests address form validation with empty postal code, expecting postal code error

Starting URL: https://elenarivero.github.io/ejercicio1/index.html

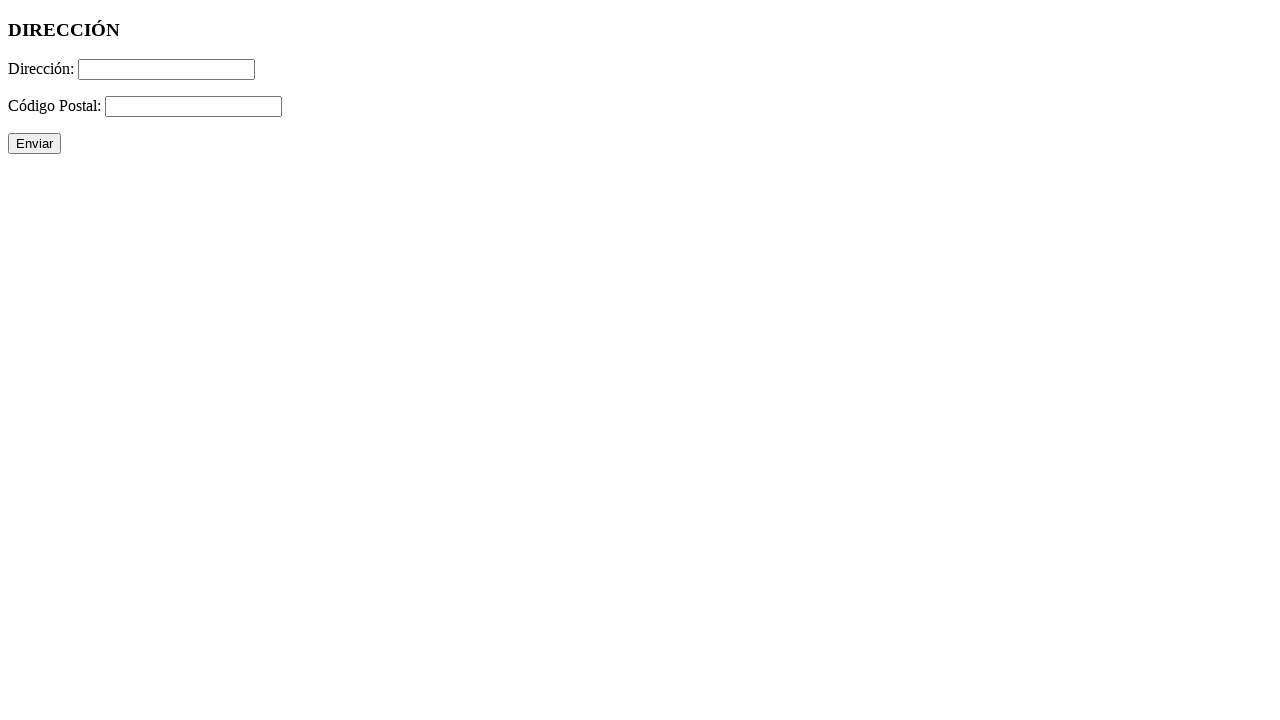

Filled address field with 'C/Procurador, 21\2-D. Sevilla' on #direccion
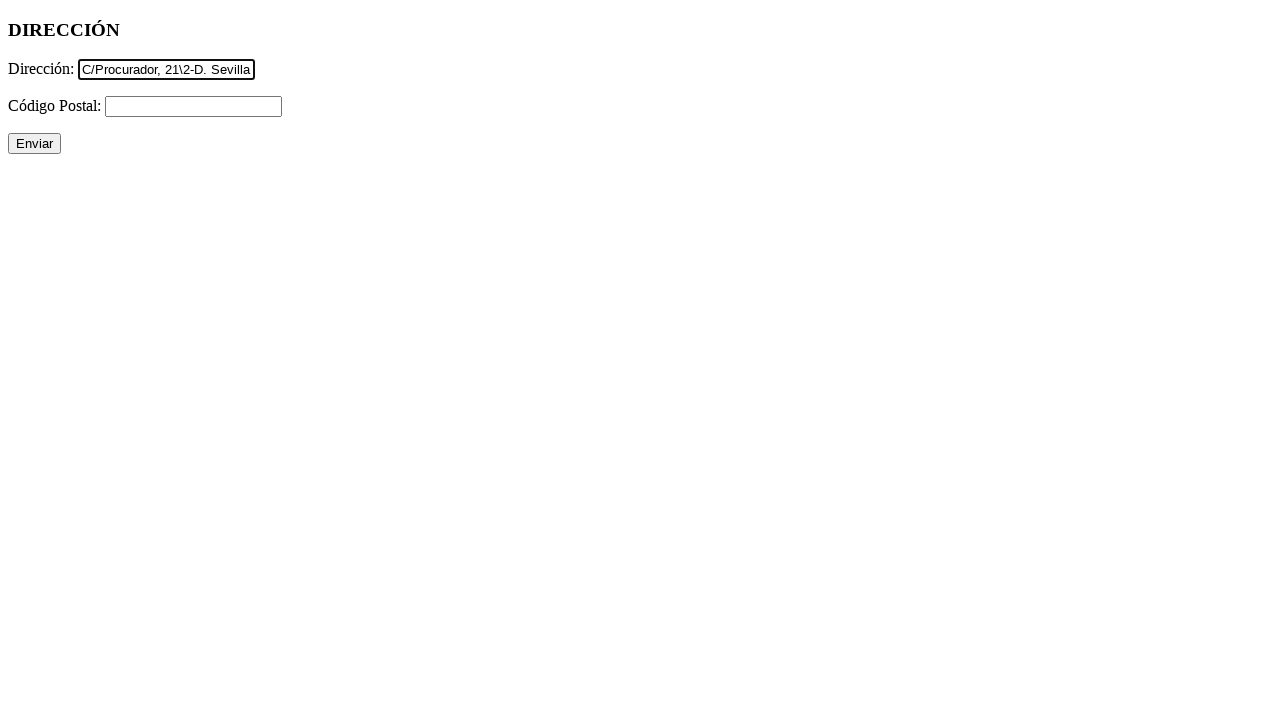

Left postal code field empty on #cp
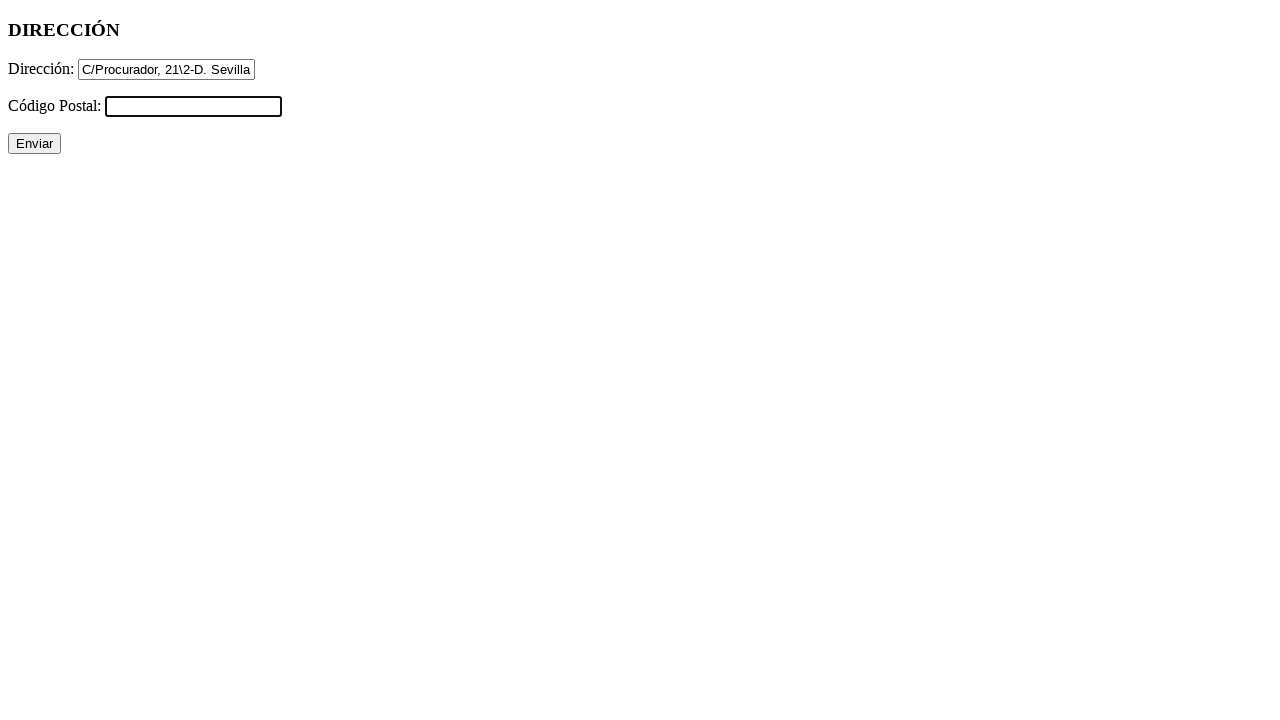

Clicked submit button at (34, 144) on #enviar
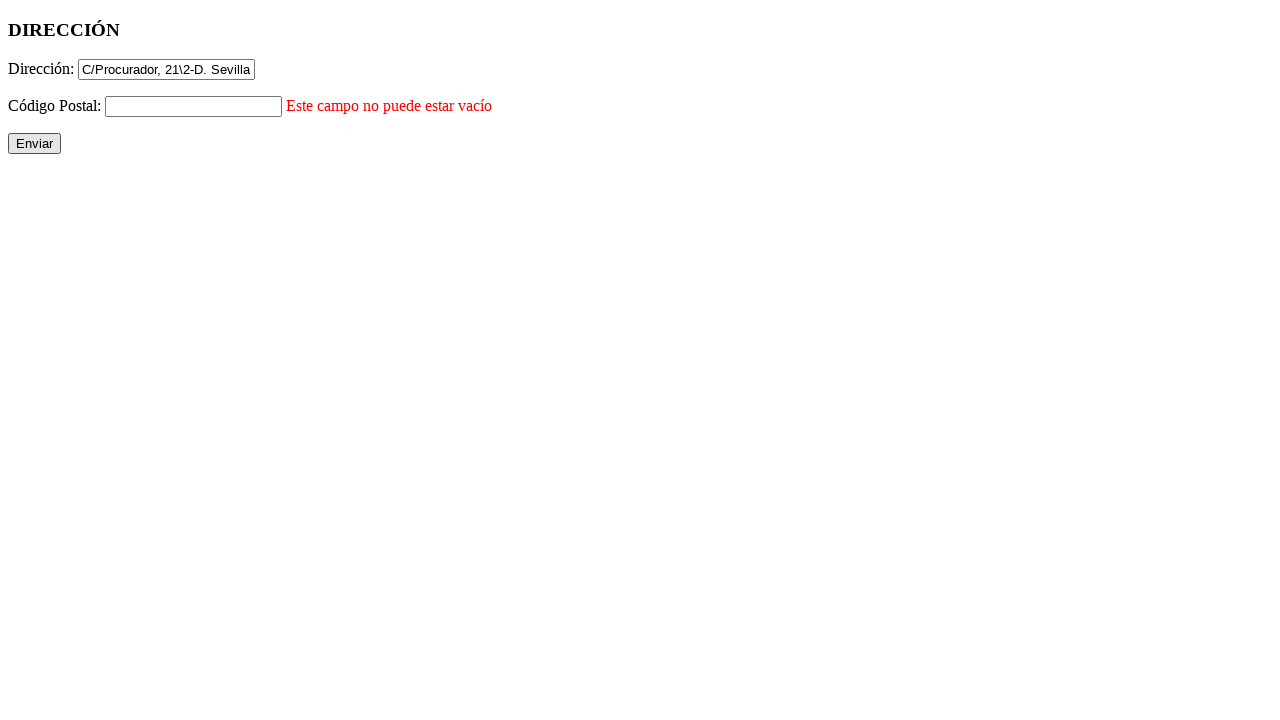

Postal code error message appeared
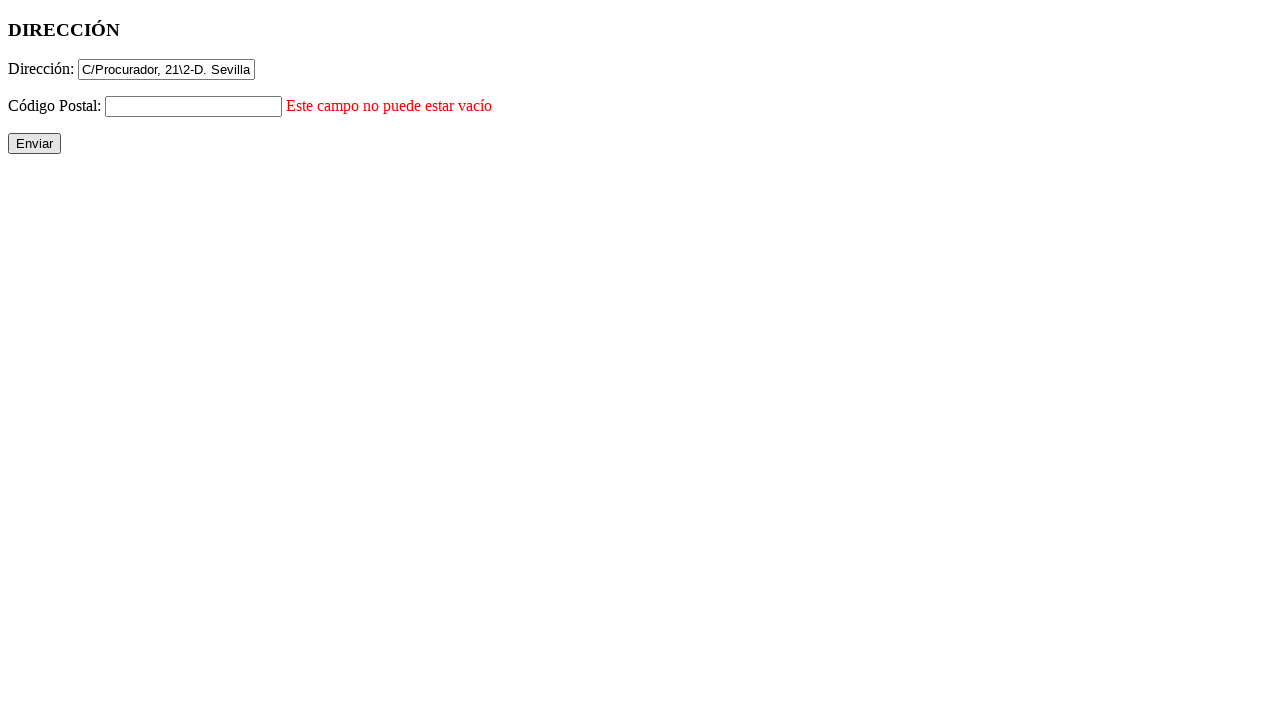

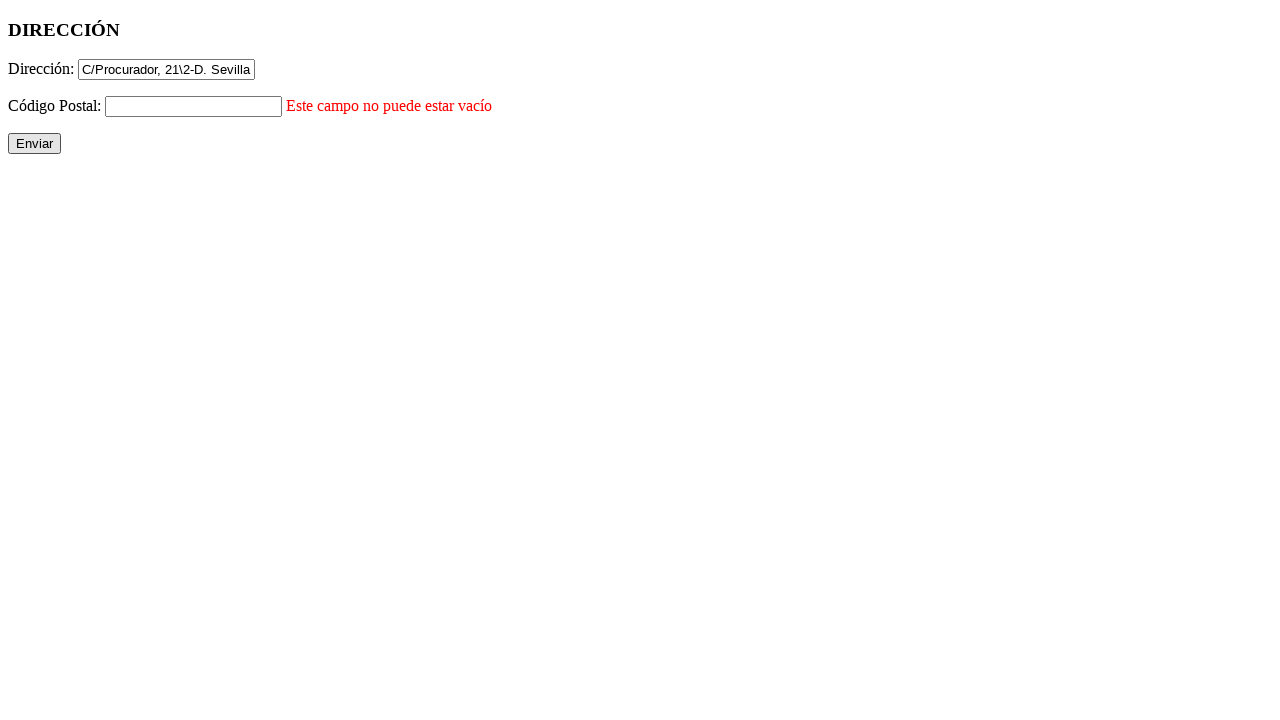